Tests an e-commerce checkout flow by adding multiple items to cart, applying a promo code, and proceeding to place order

Starting URL: https://rahulshettyacademy.com/seleniumPractise/#/

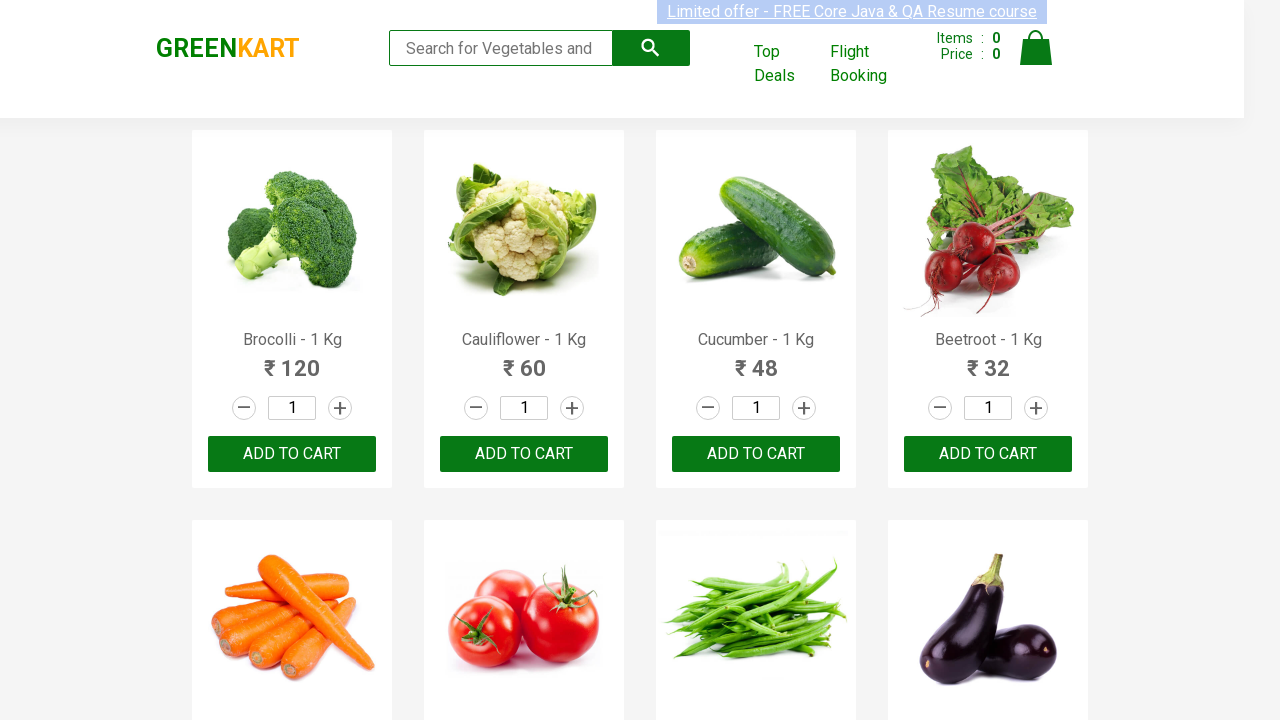

Waited 3 seconds for page to load
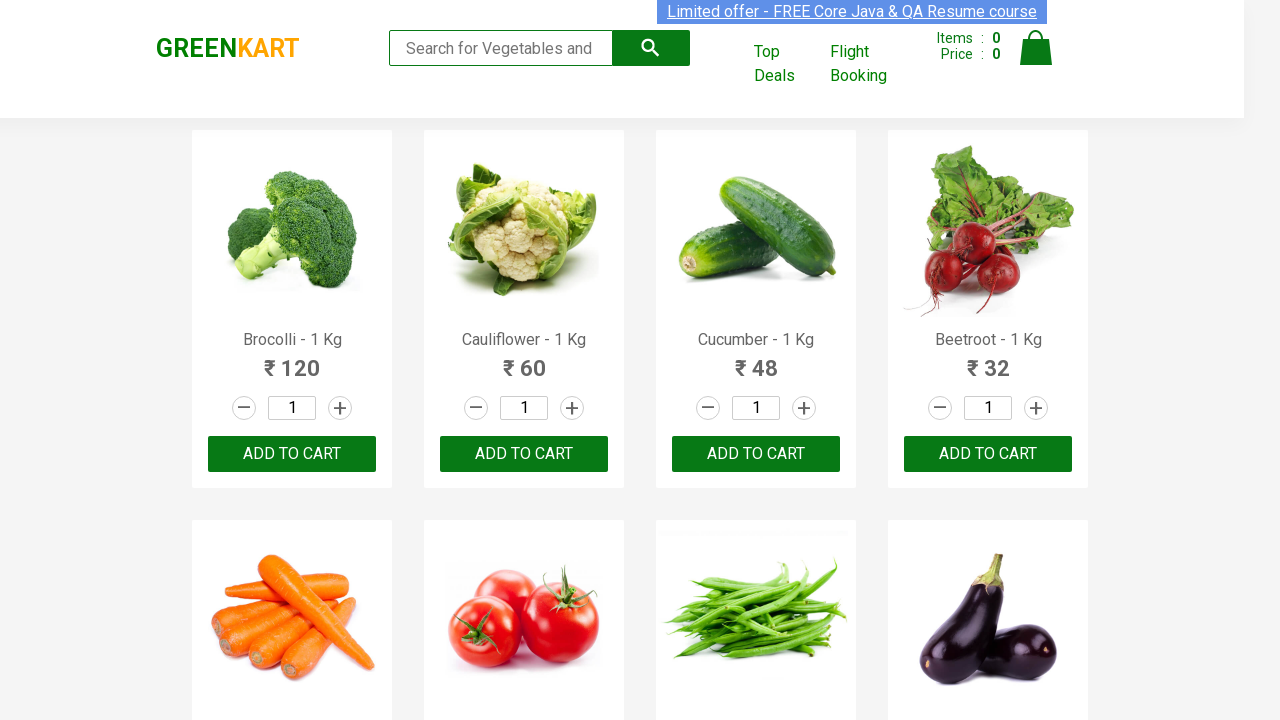

Retrieved all product elements from the page
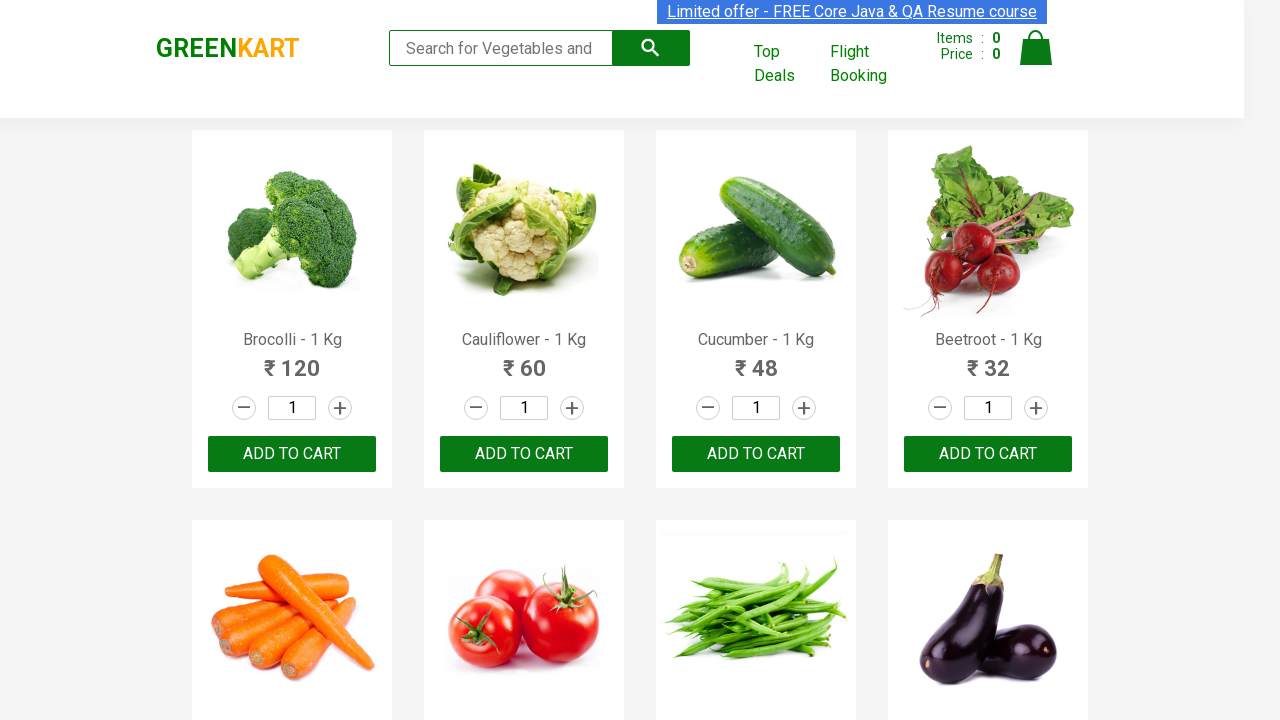

Added Brocolli to cart at (292, 454) on xpath=//div[@class='product-action']/button >> nth=0
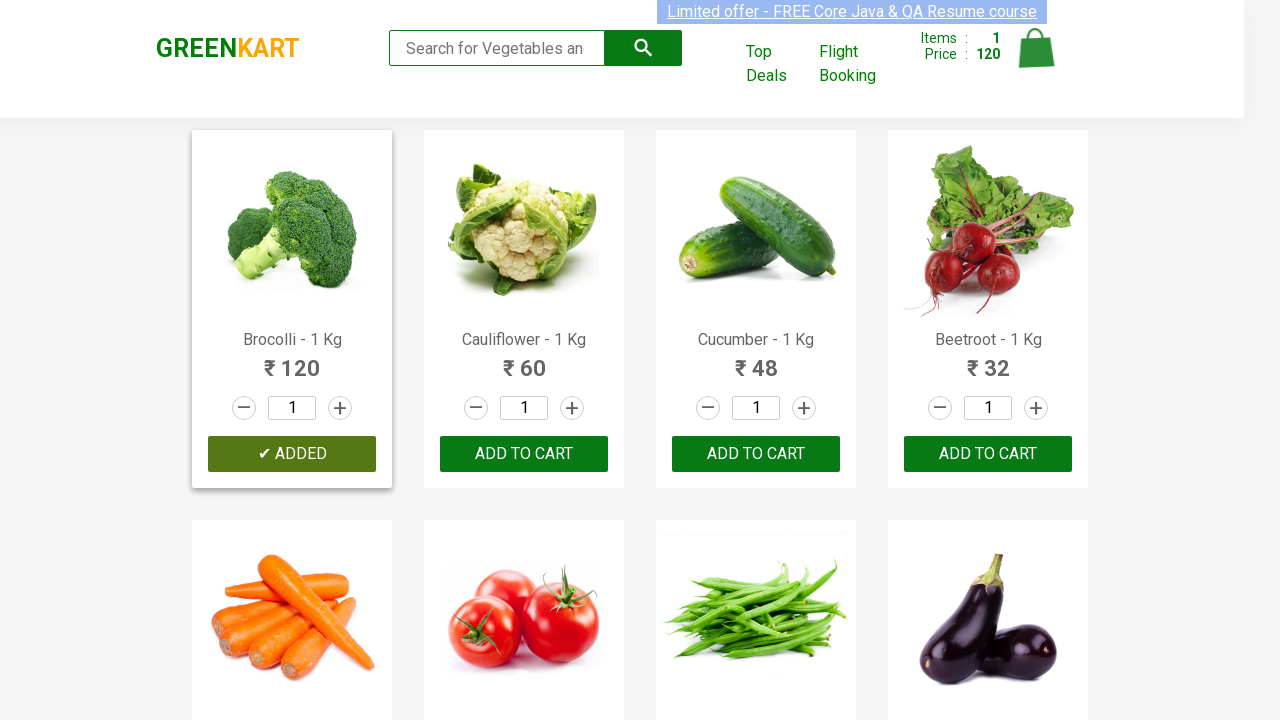

Added Brocolli to cart at (524, 454) on xpath=//div[@class='product-action']/button >> nth=1
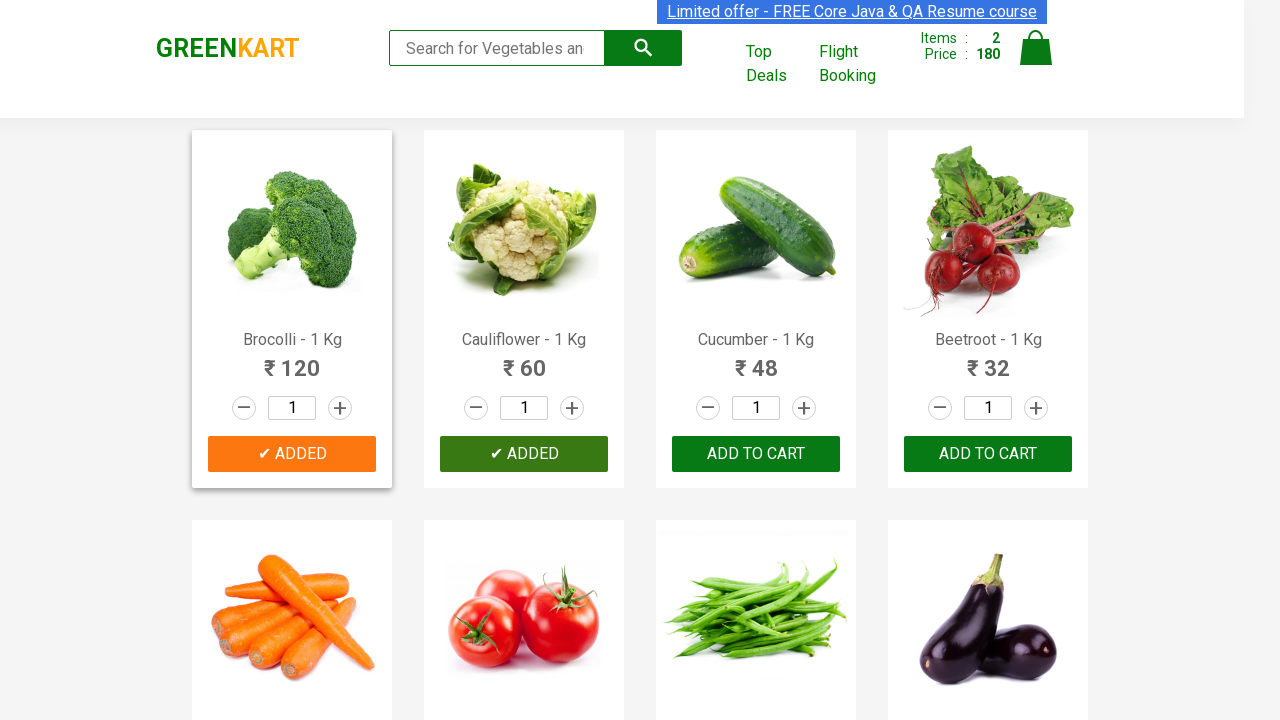

Added Brocolli to cart at (756, 454) on xpath=//div[@class='product-action']/button >> nth=2
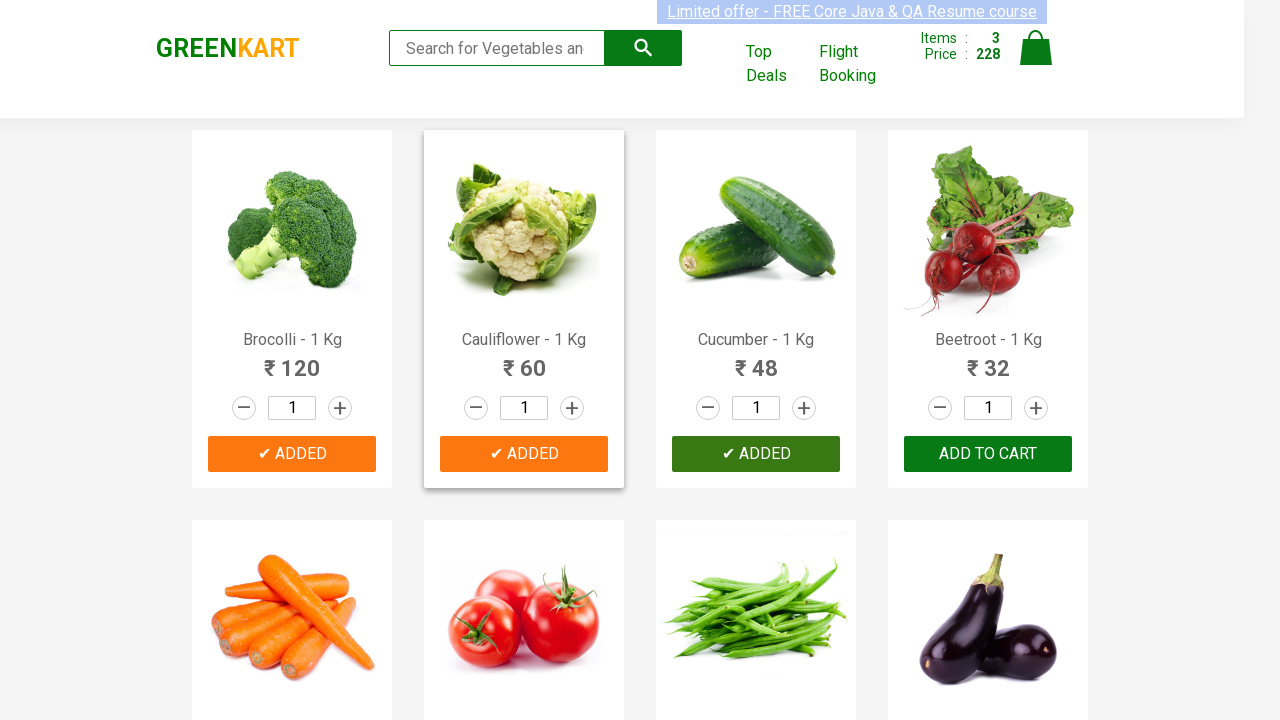

Added Brocolli to cart at (988, 454) on xpath=//div[@class='product-action']/button >> nth=3
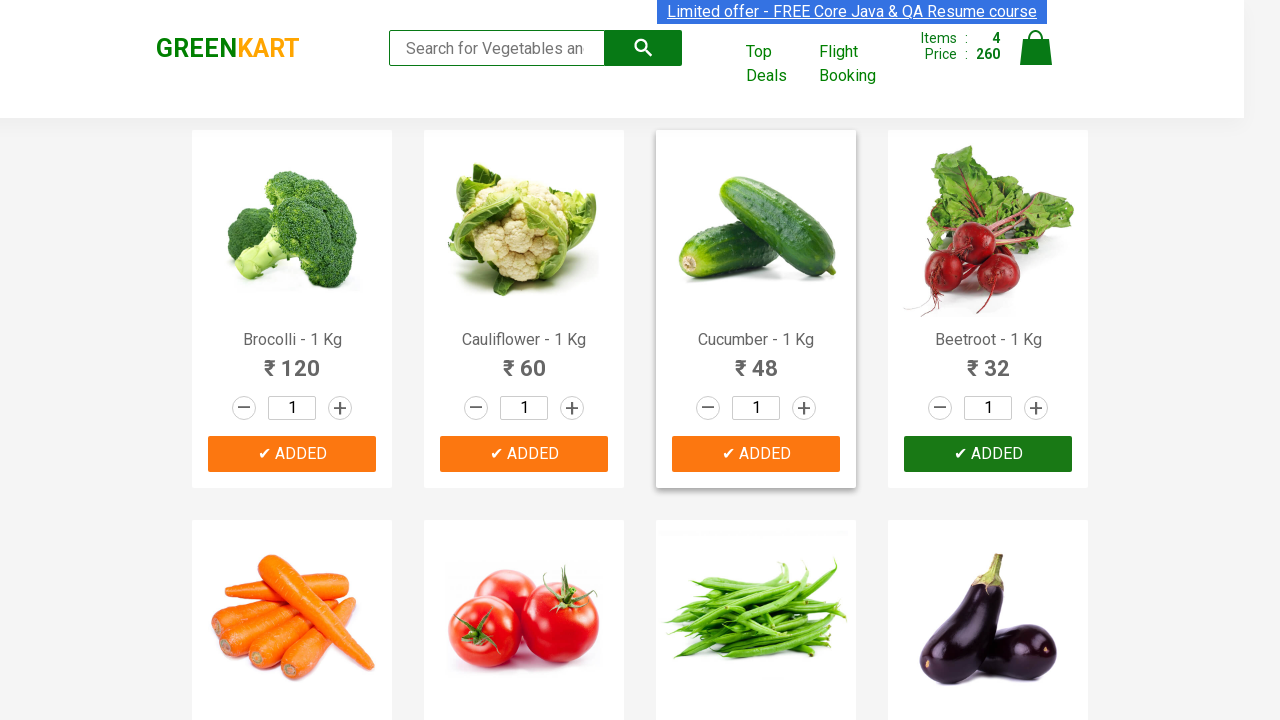

Clicked on cart icon to view cart at (1036, 48) on xpath=//img[@alt='Cart']
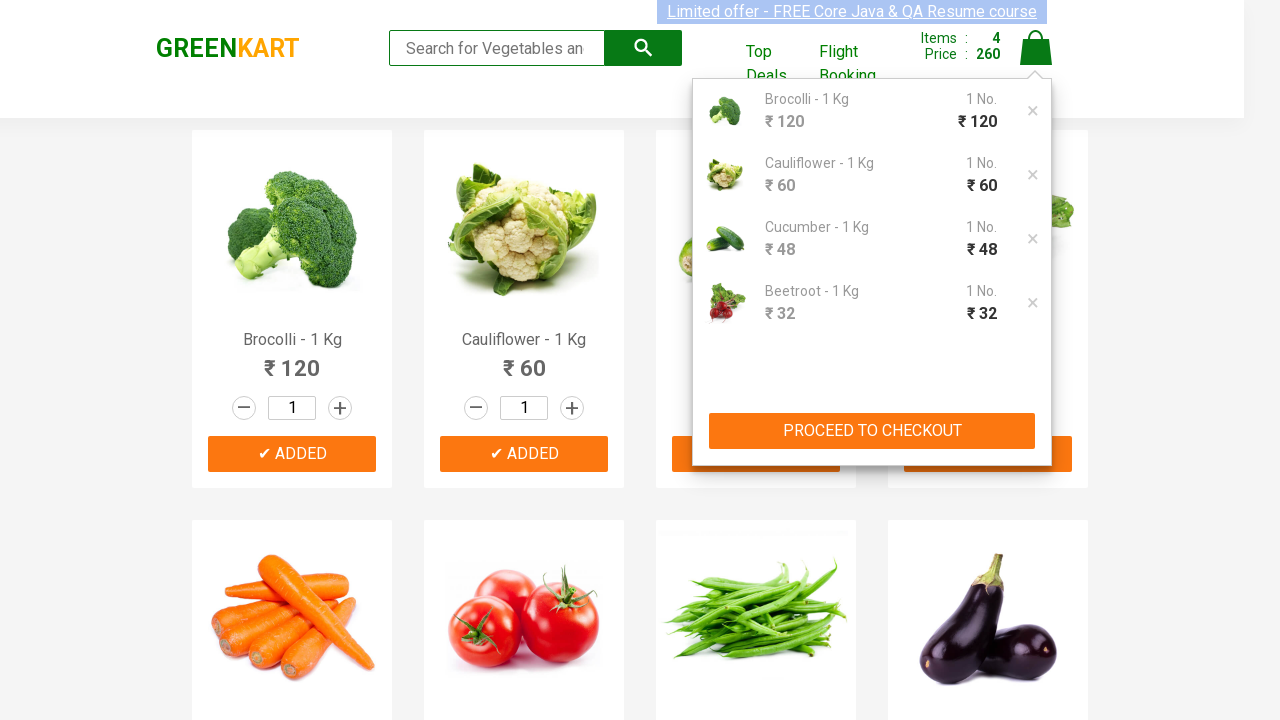

Clicked PROCEED TO CHECKOUT button at (872, 431) on xpath=//button[text()='PROCEED TO CHECKOUT']
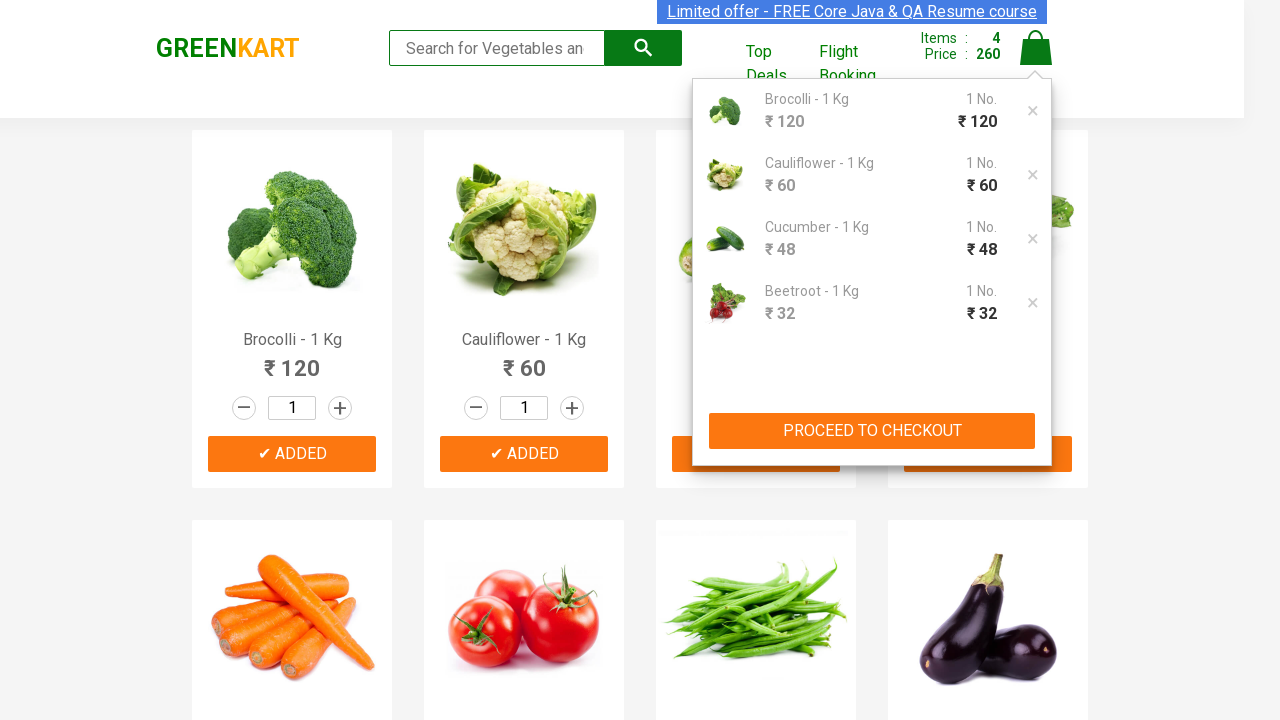

Promo code field loaded
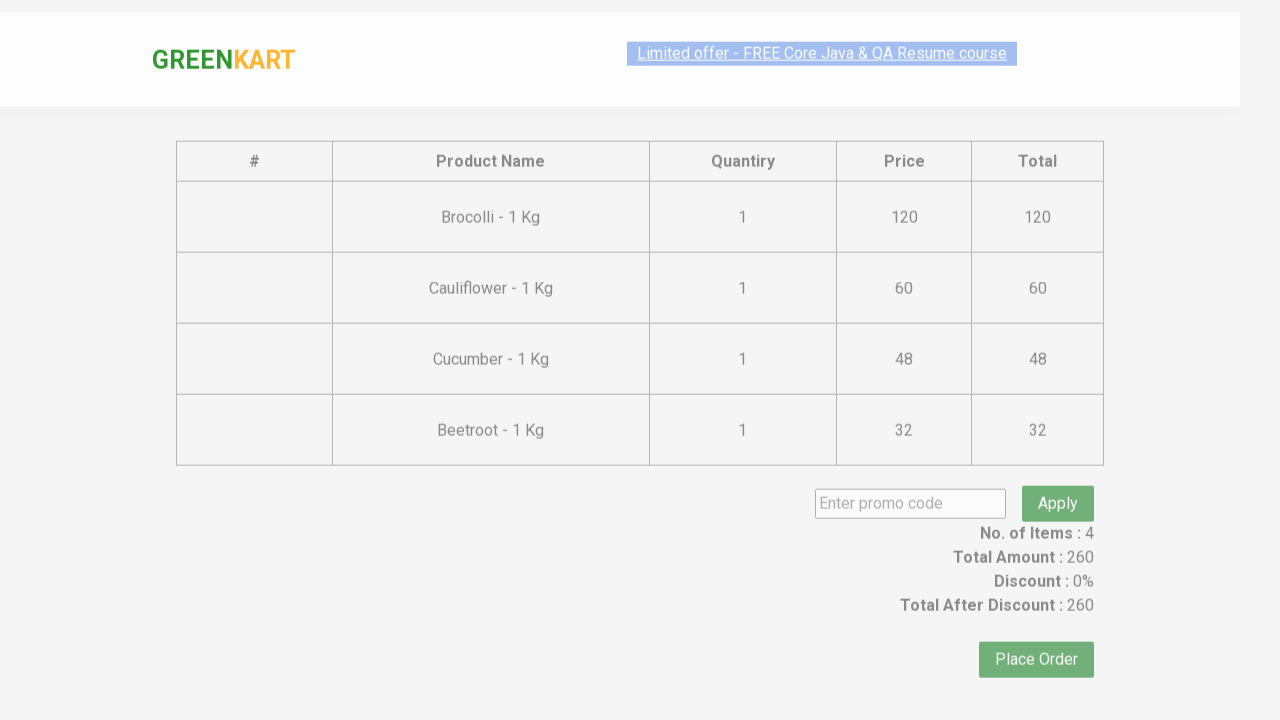

Entered promo code 'rahulshettyacademy' on .promoCode
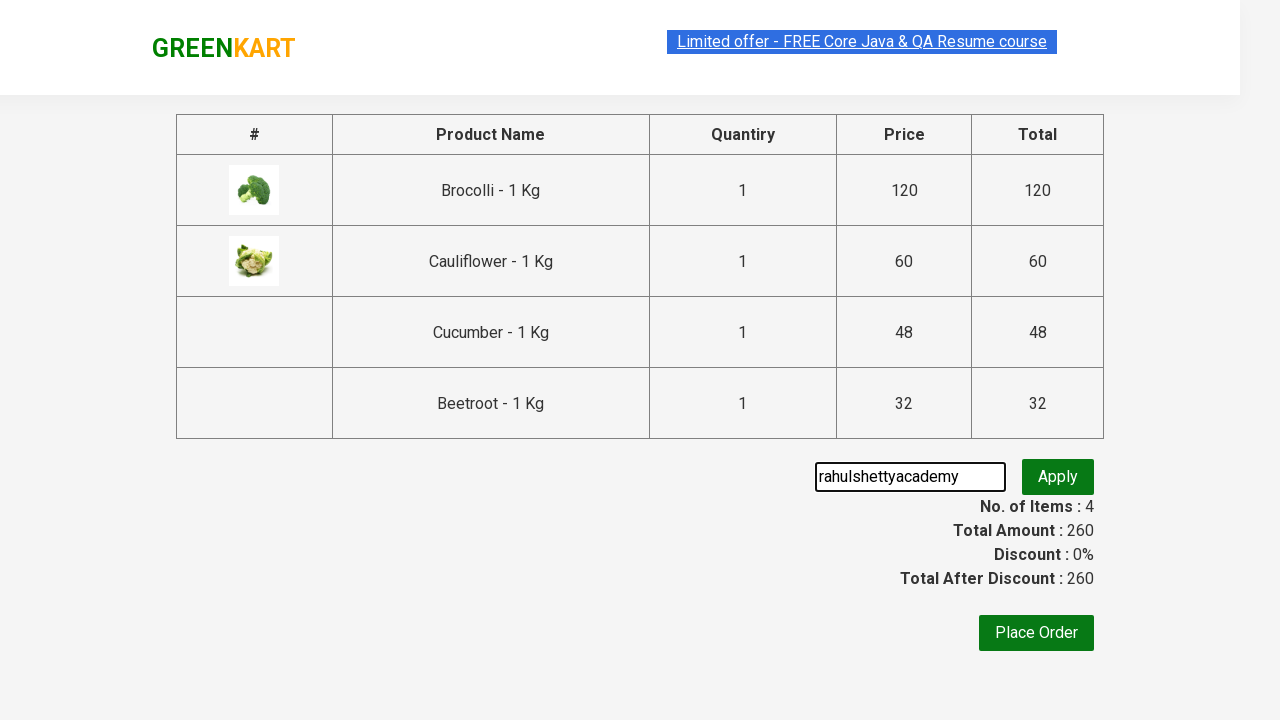

Clicked button to apply promo code at (1058, 477) on .promoBtn
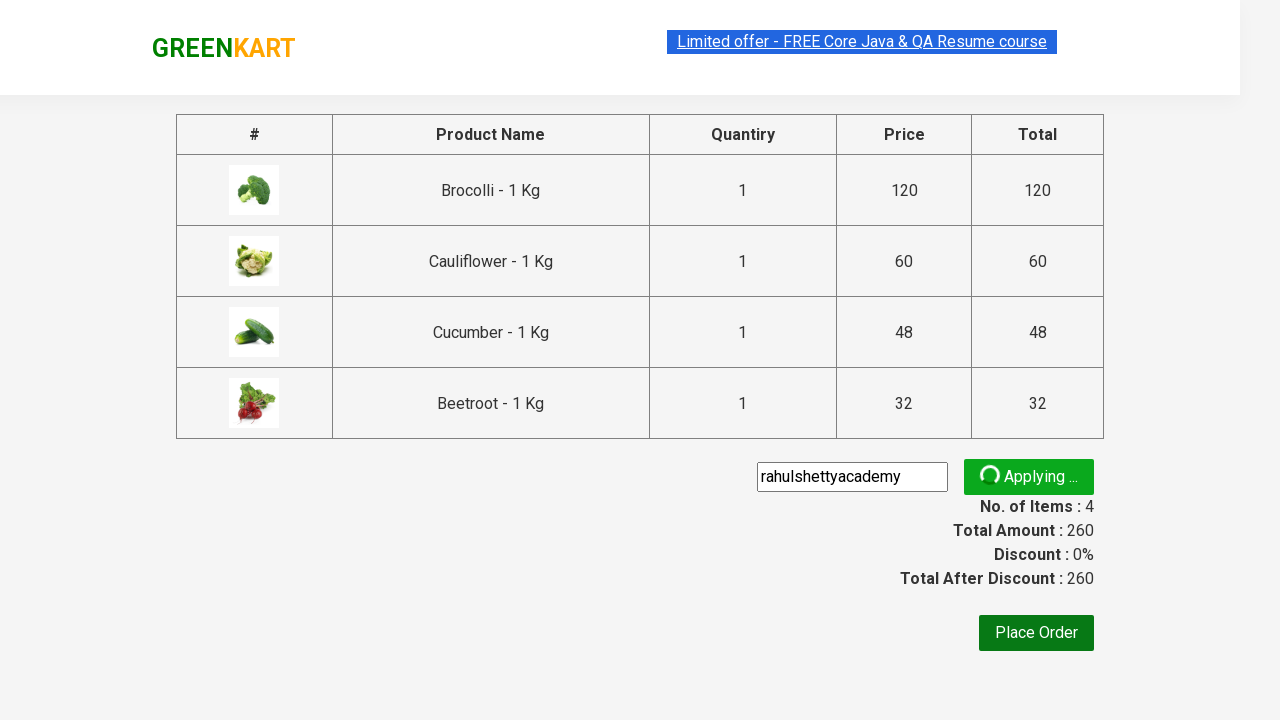

Promo code successfully applied
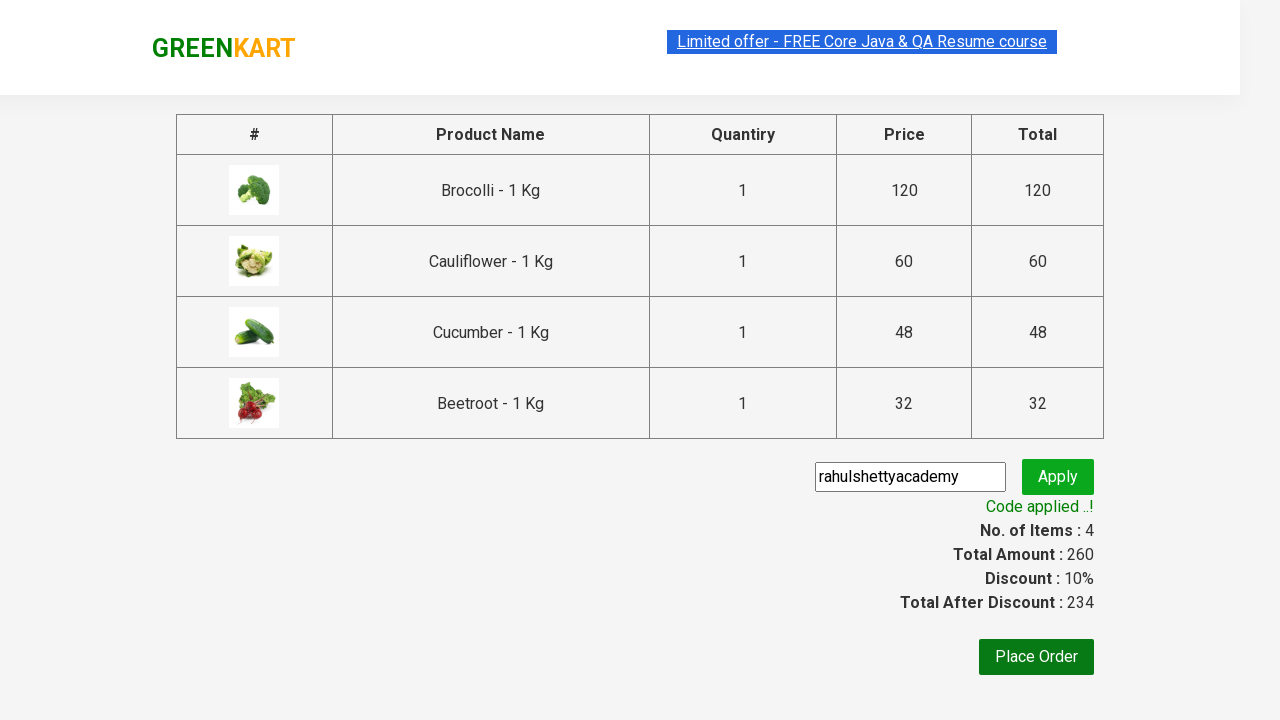

Clicked Place Order button to complete checkout at (1036, 657) on xpath=//button[text()='Place Order']
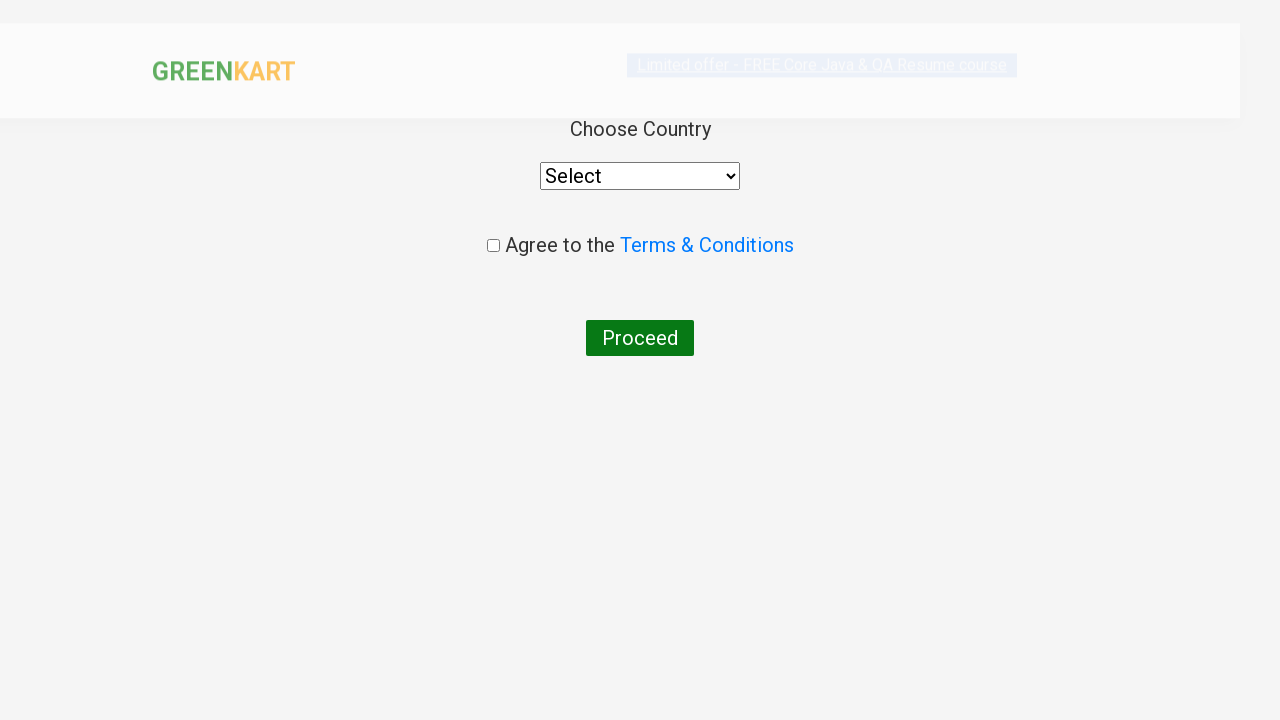

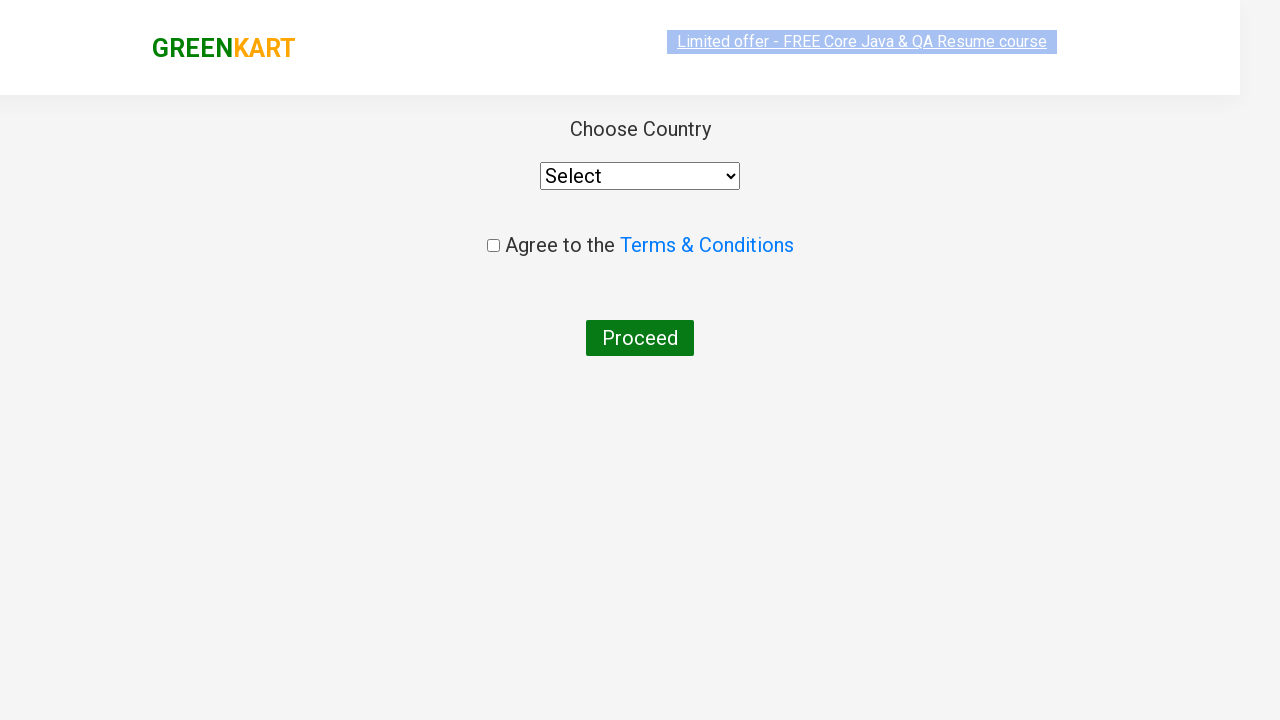